Tests the advanced real estate fund search functionality on Status Invest by clicking the find button and verifying the search results interface loads correctly

Starting URL: https://statusinvest.com.br/fundos-imobiliarios/busca-avancada

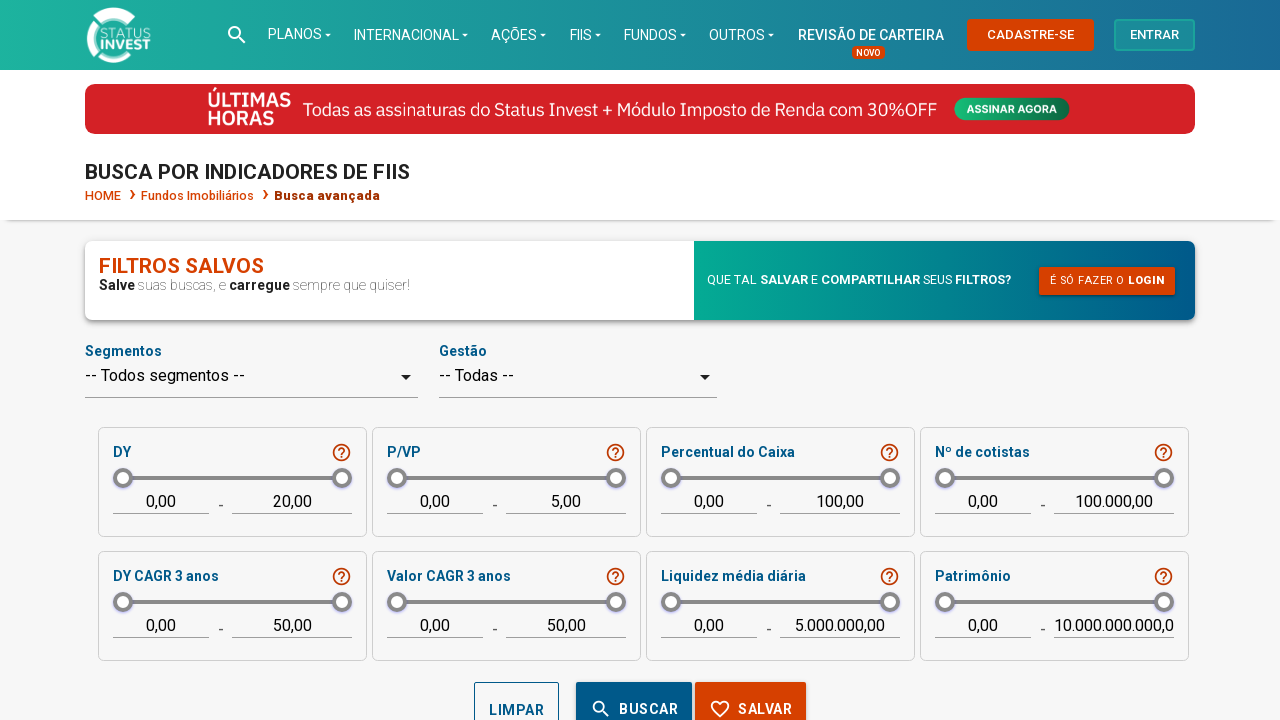

Waited for page to reach networkidle state
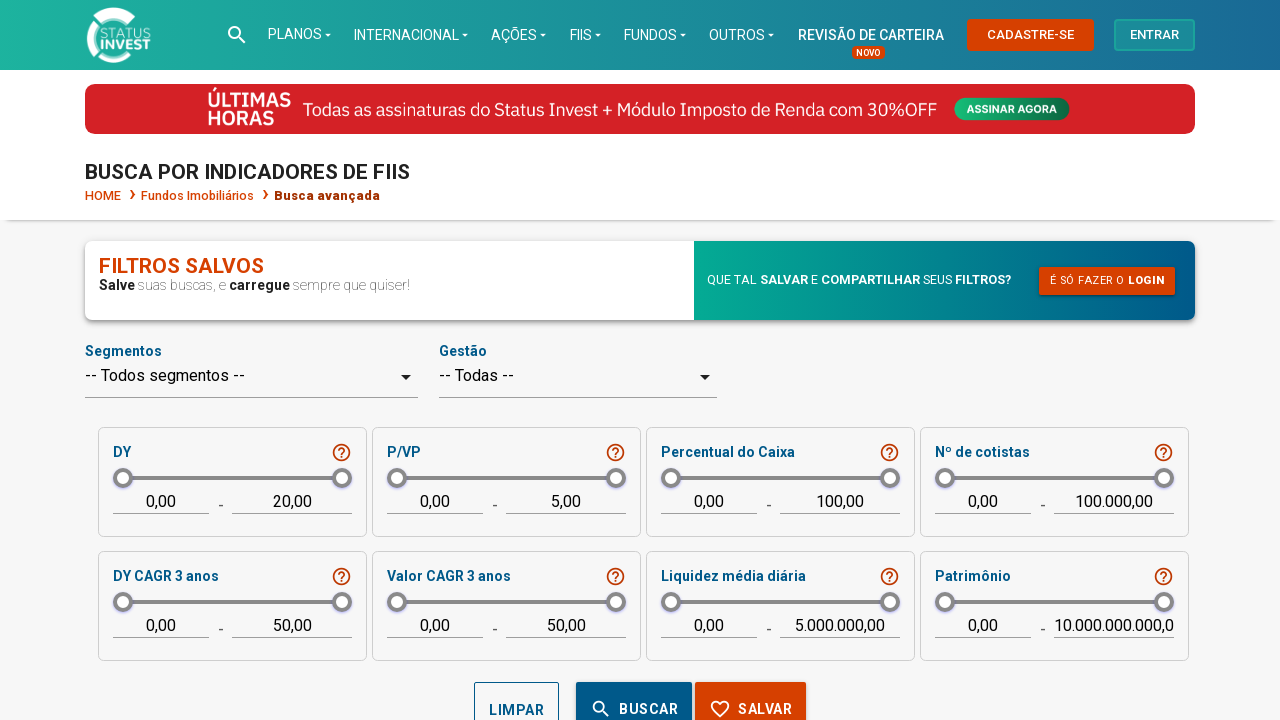

Clicked the find button to execute advanced search at (634, 693) on xpath=//div/button[contains(@class,'find')]
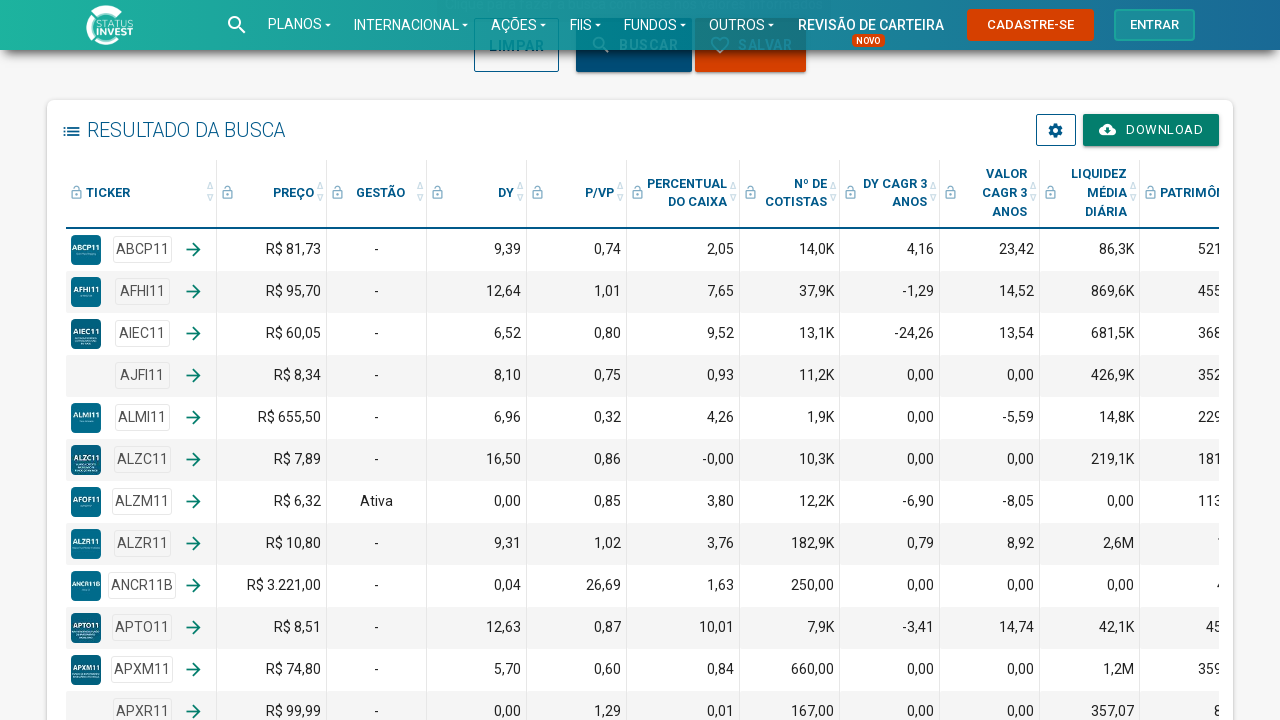

Waited 5 seconds for search results to load
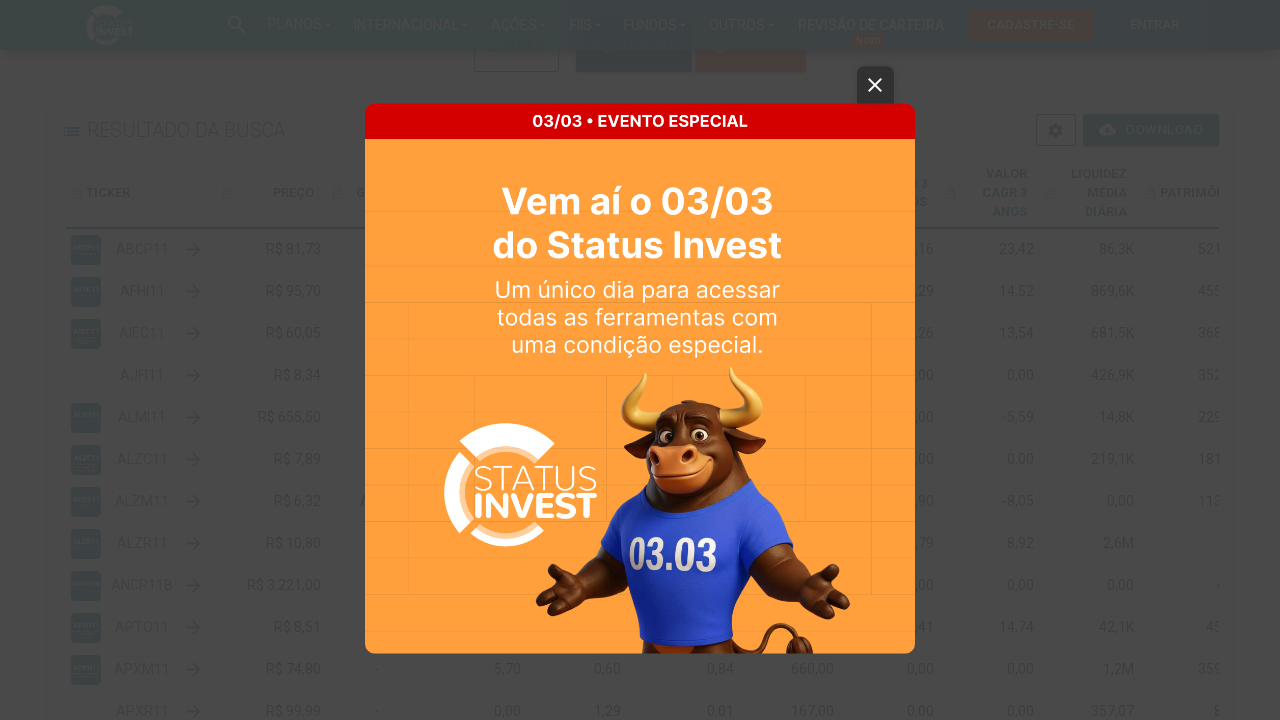

Verified download button appeared, confirming search results interface loaded successfully
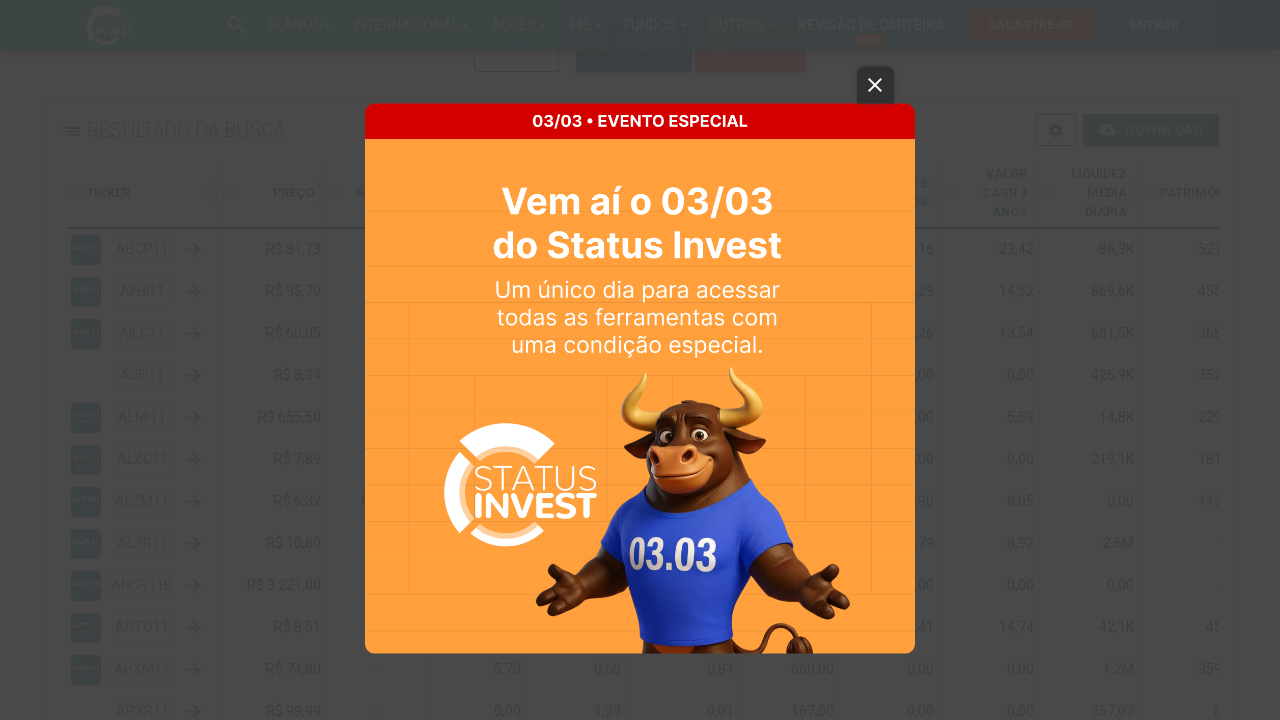

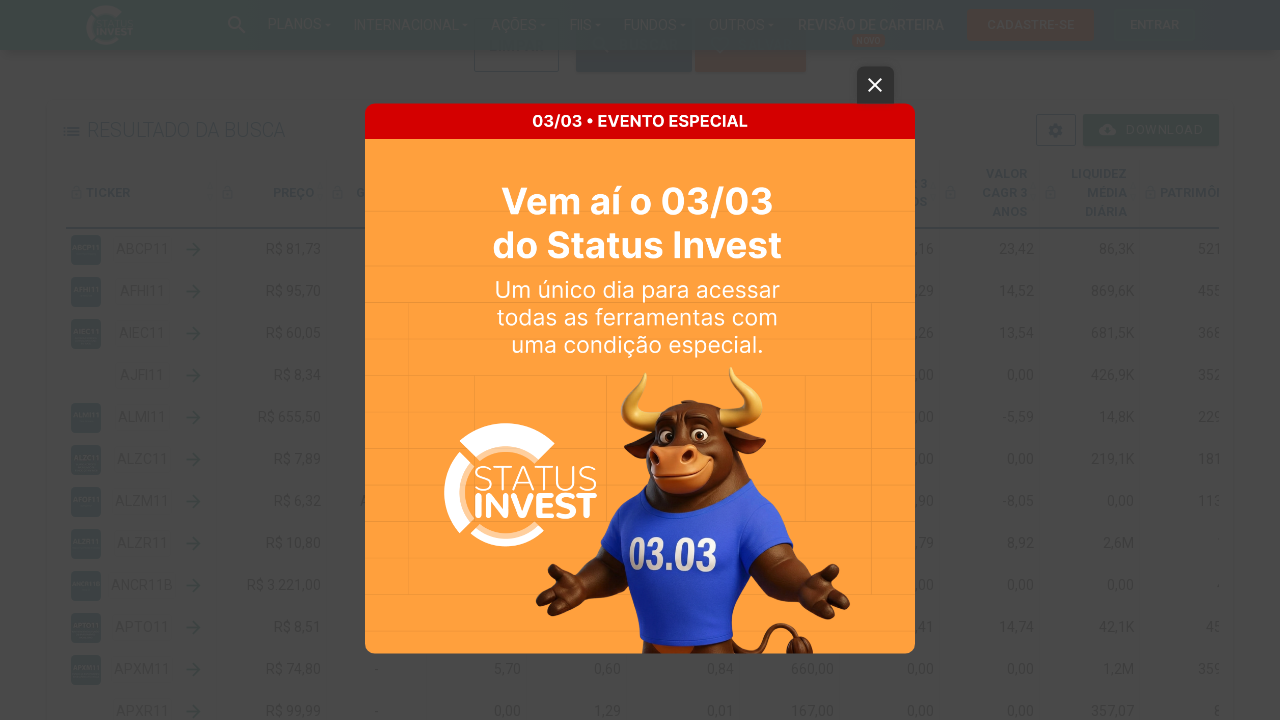